Tests the "Get started" link navigation by clicking it and verifying the Installation heading appears

Starting URL: https://playwright.dev/

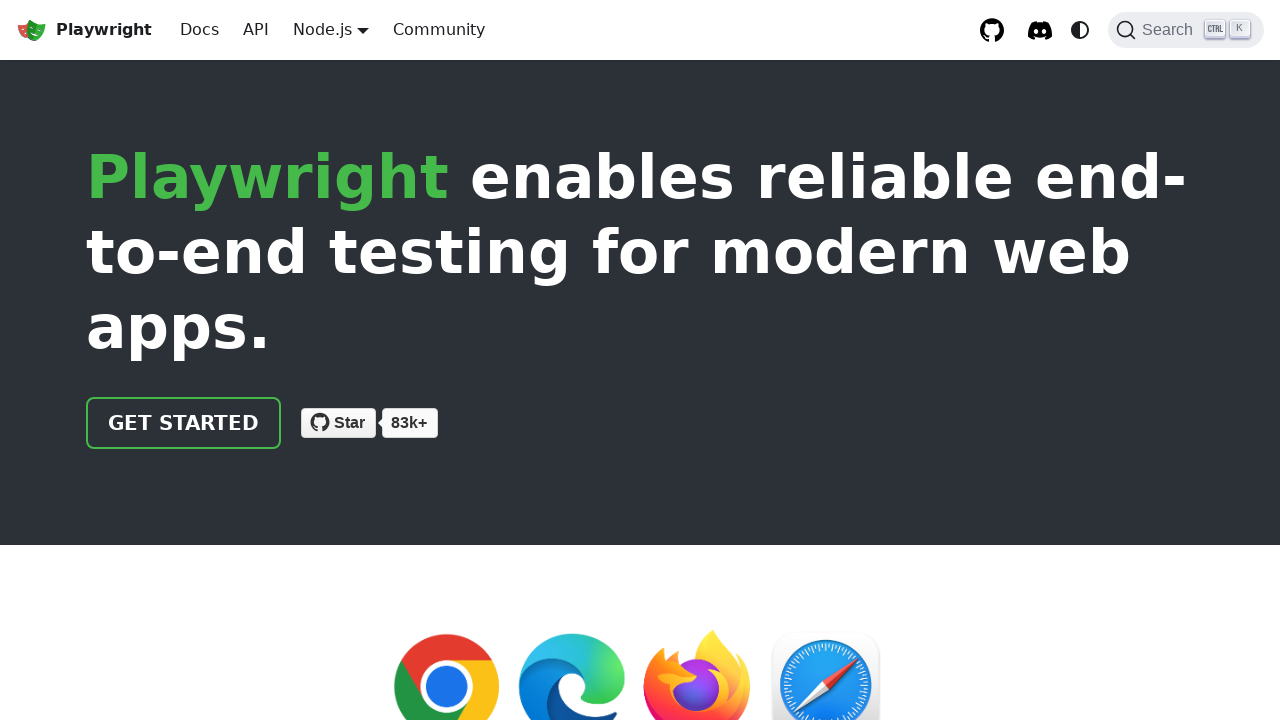

Clicked 'Get started' link at (184, 423) on internal:role=link[name="Get started"i]
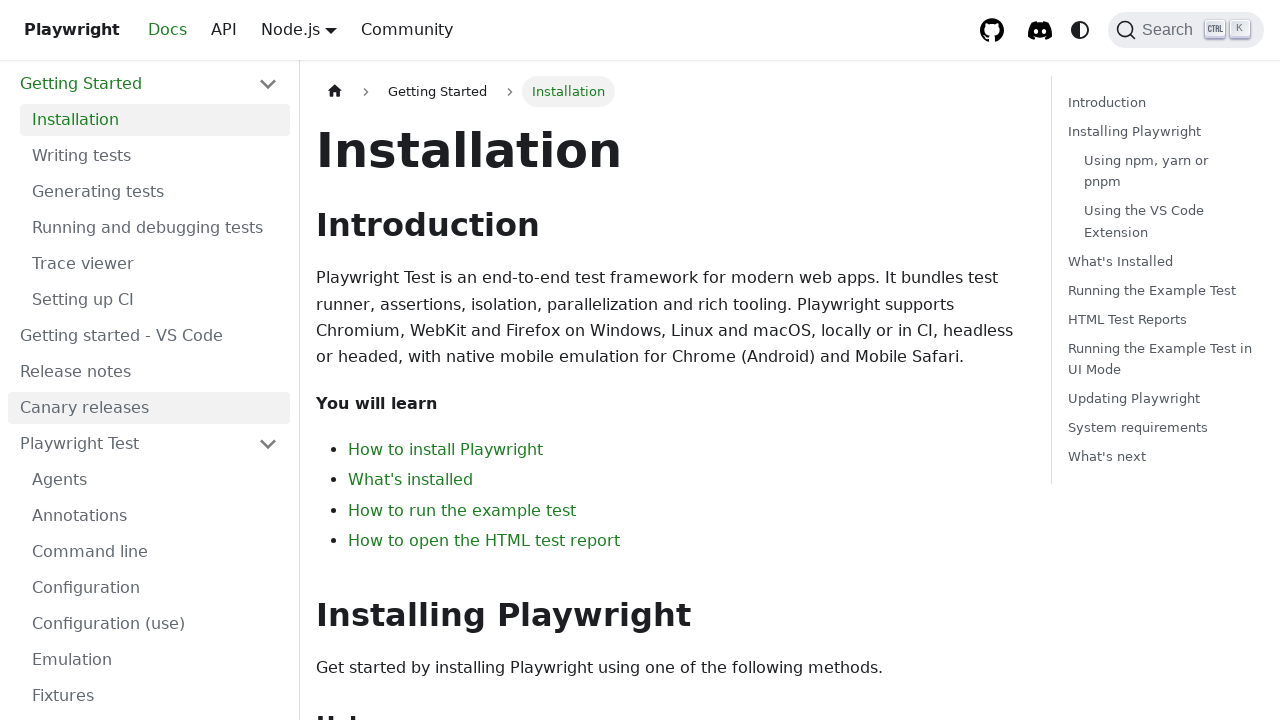

Verified 'Installation' heading is visible
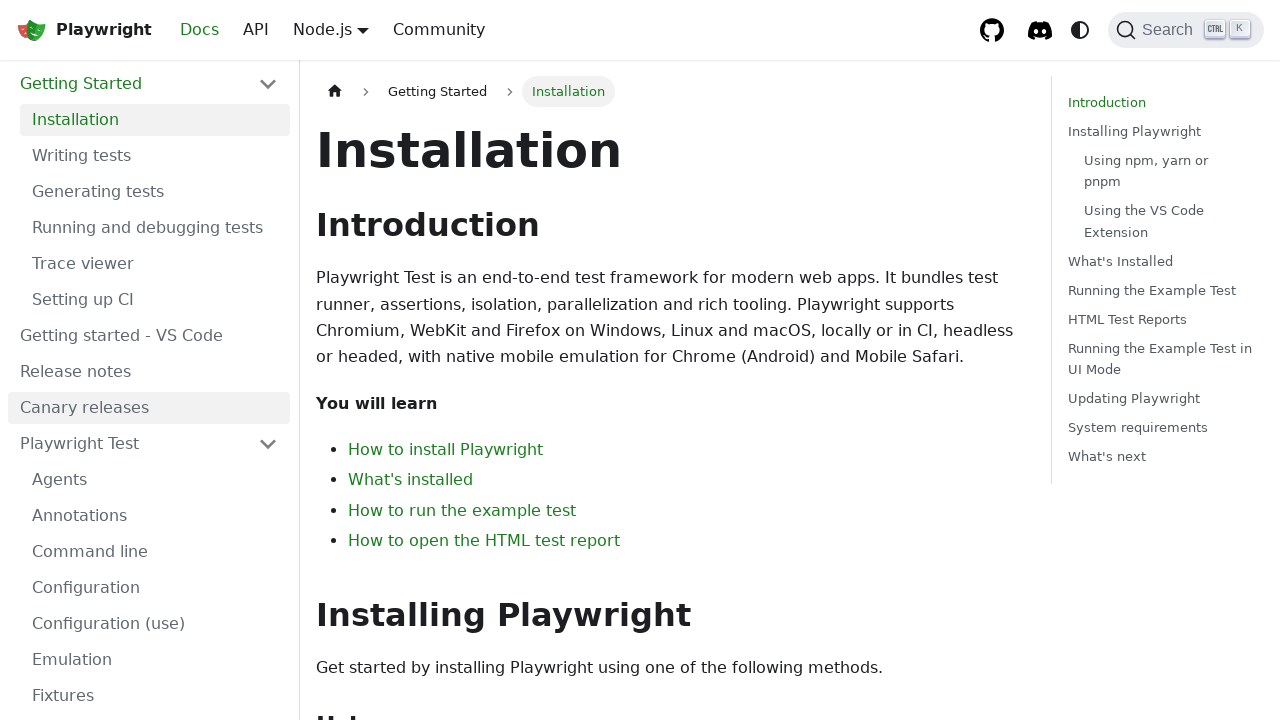

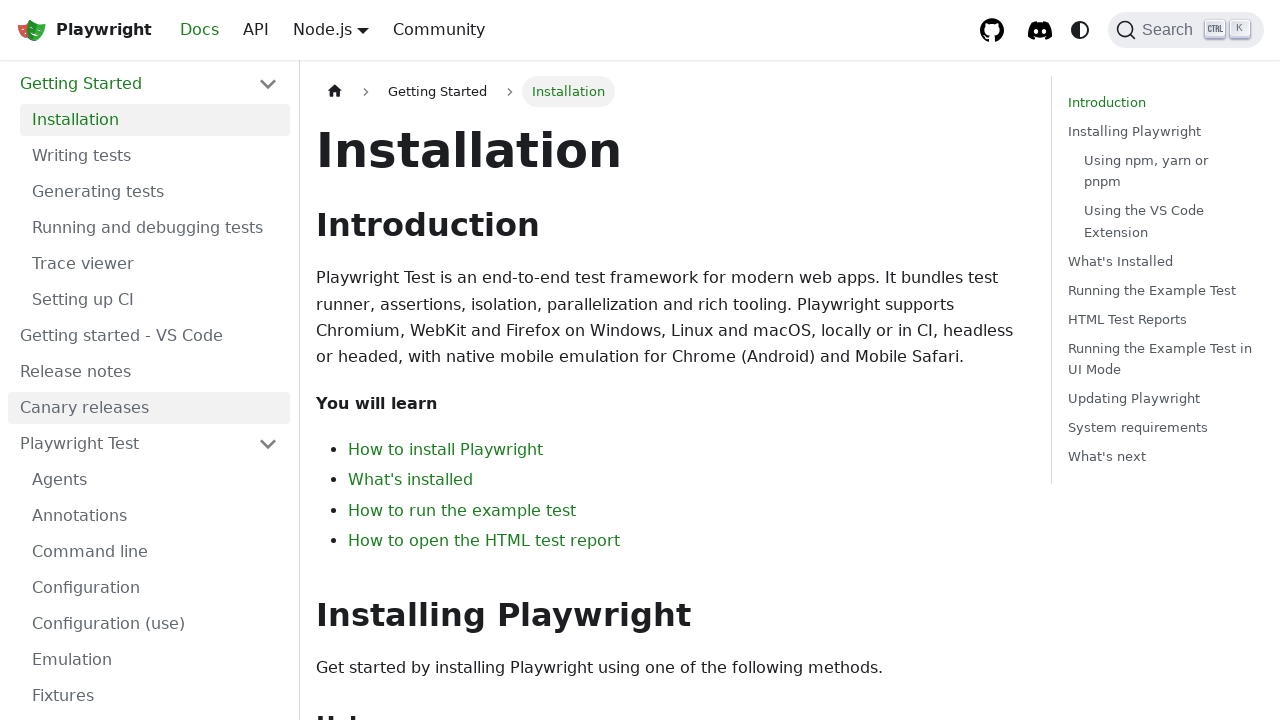